Tests hover functionality by hovering over three different figure images and verifying that profile links become visible on each hover.

Starting URL: http://the-internet.herokuapp.com/hovers

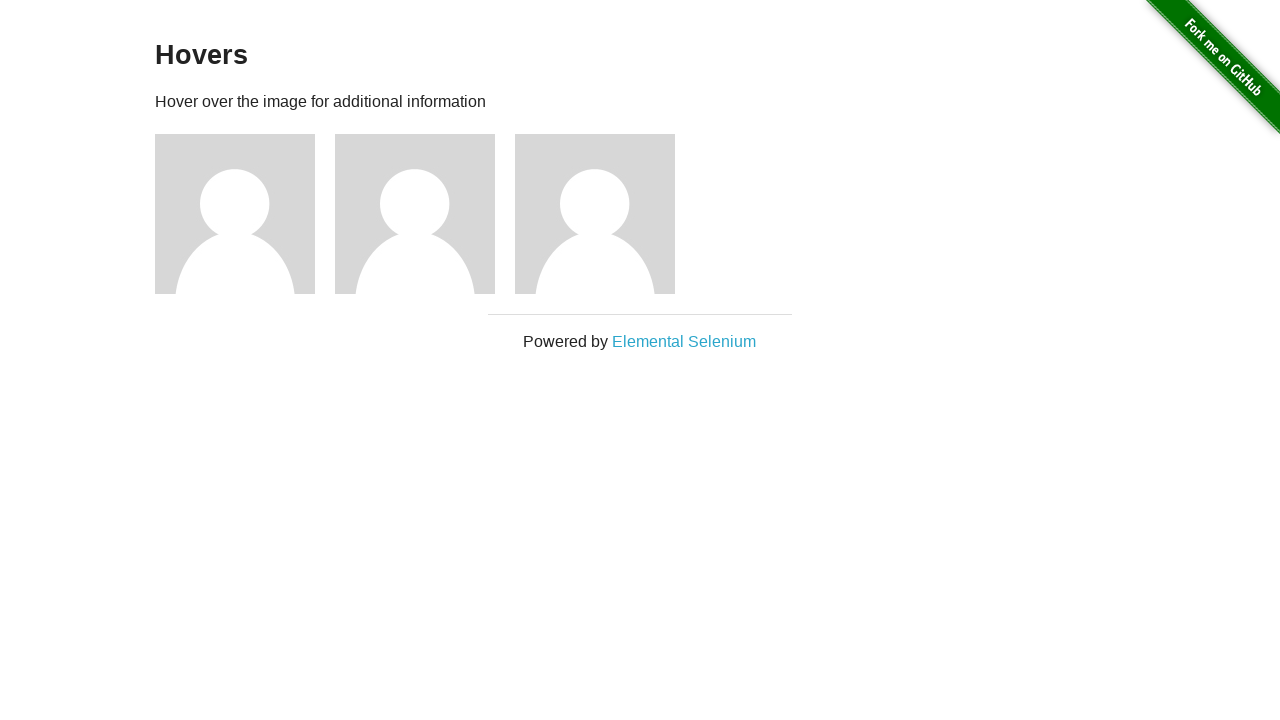

First figure element is visible
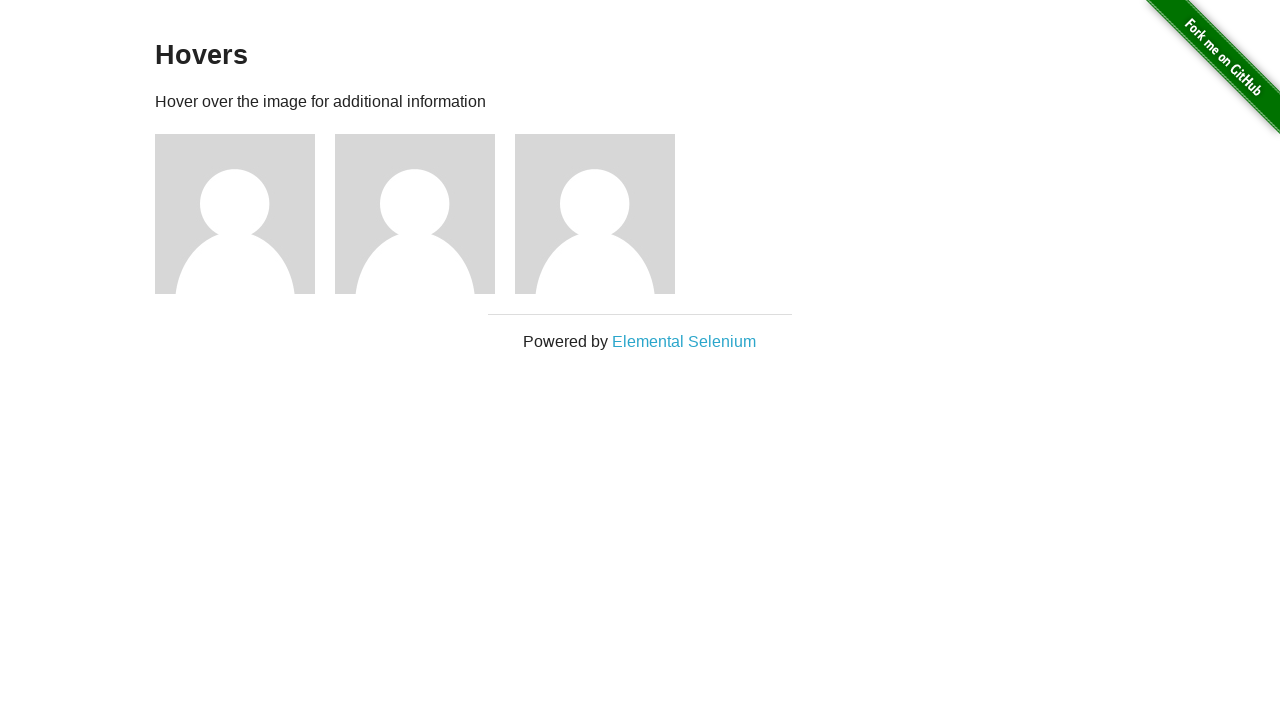

Hovered over first figure image at (245, 214) on #content > div > div:nth-child(3)
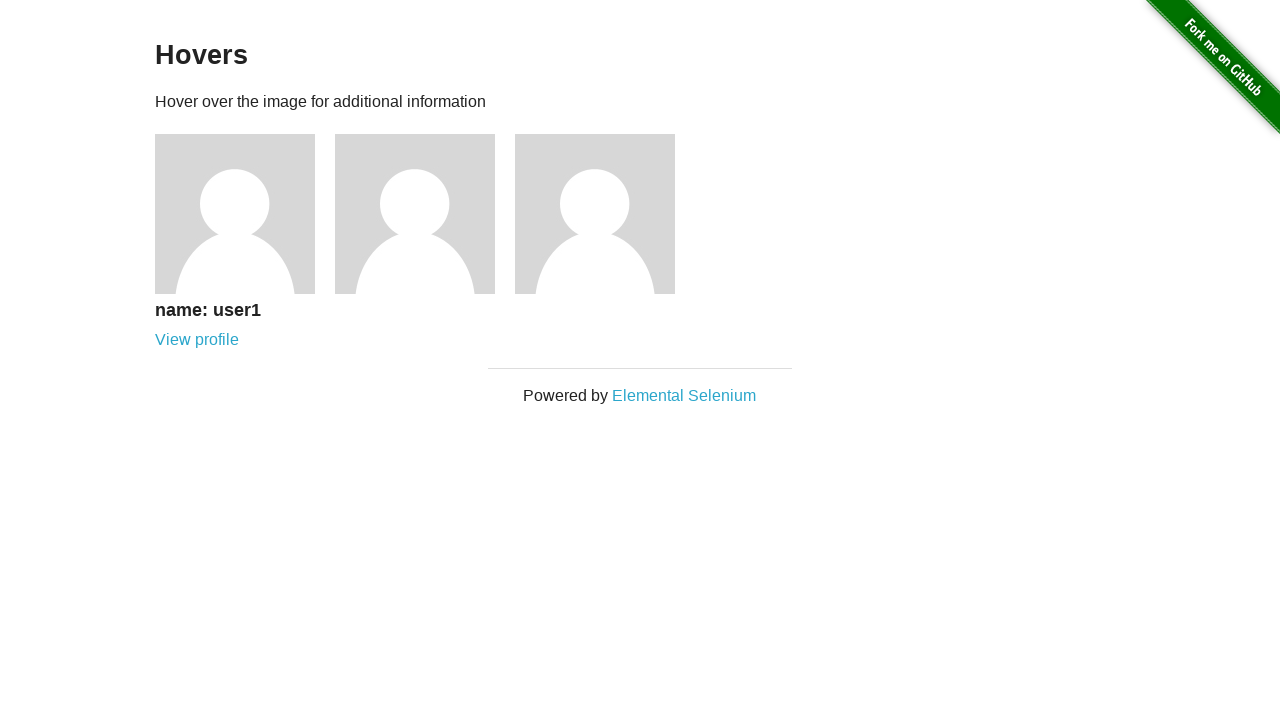

Profile link became visible on first figure hover
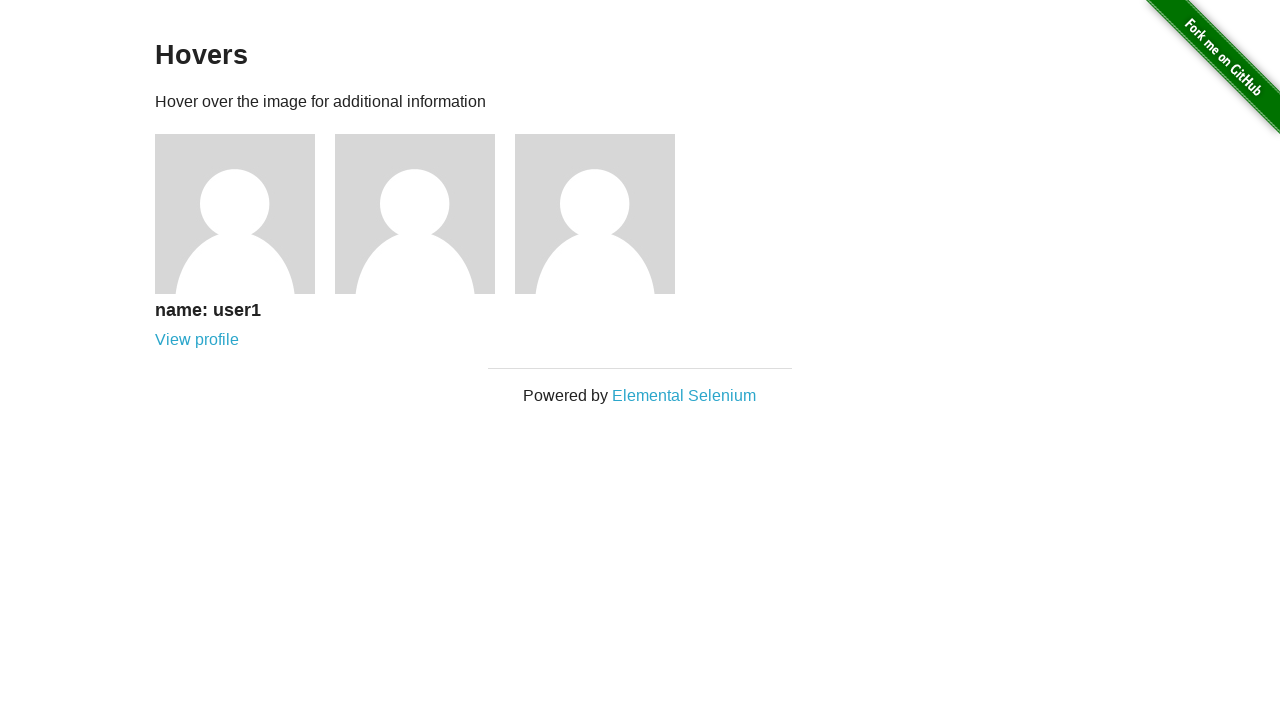

Hovered over second figure image at (425, 214) on #content > div > div:nth-child(4)
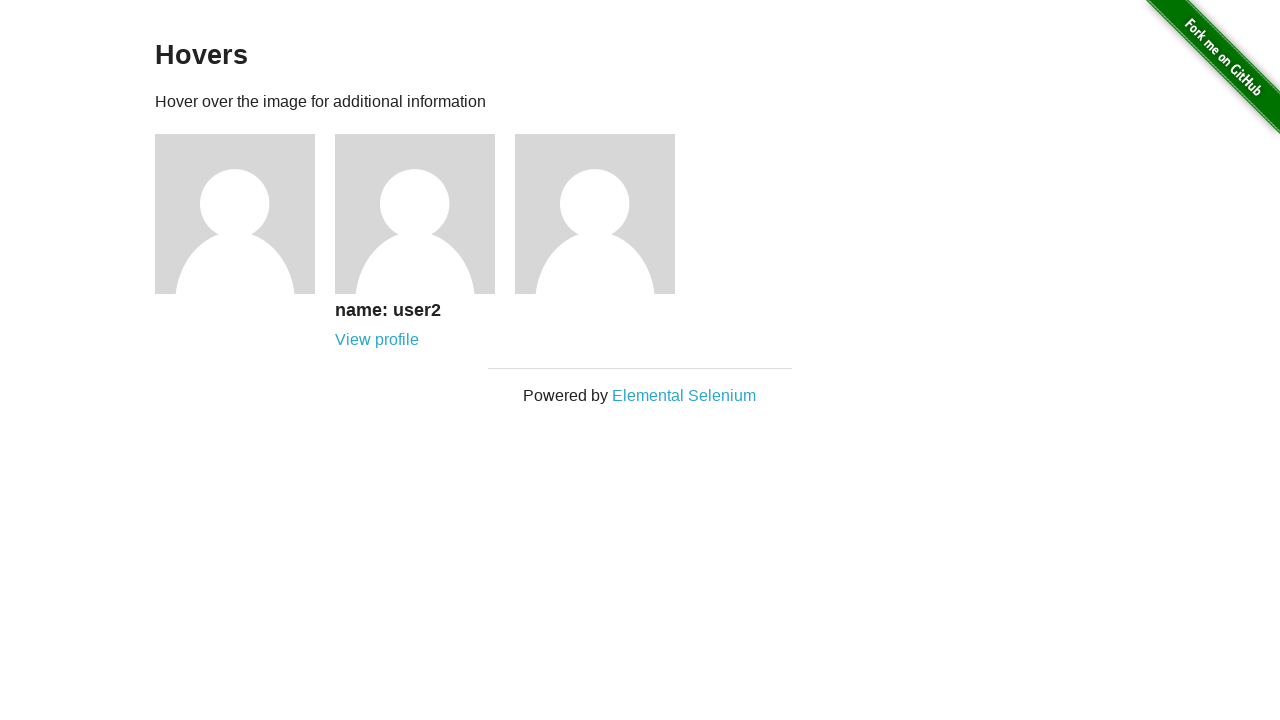

Profile link became visible on second figure hover
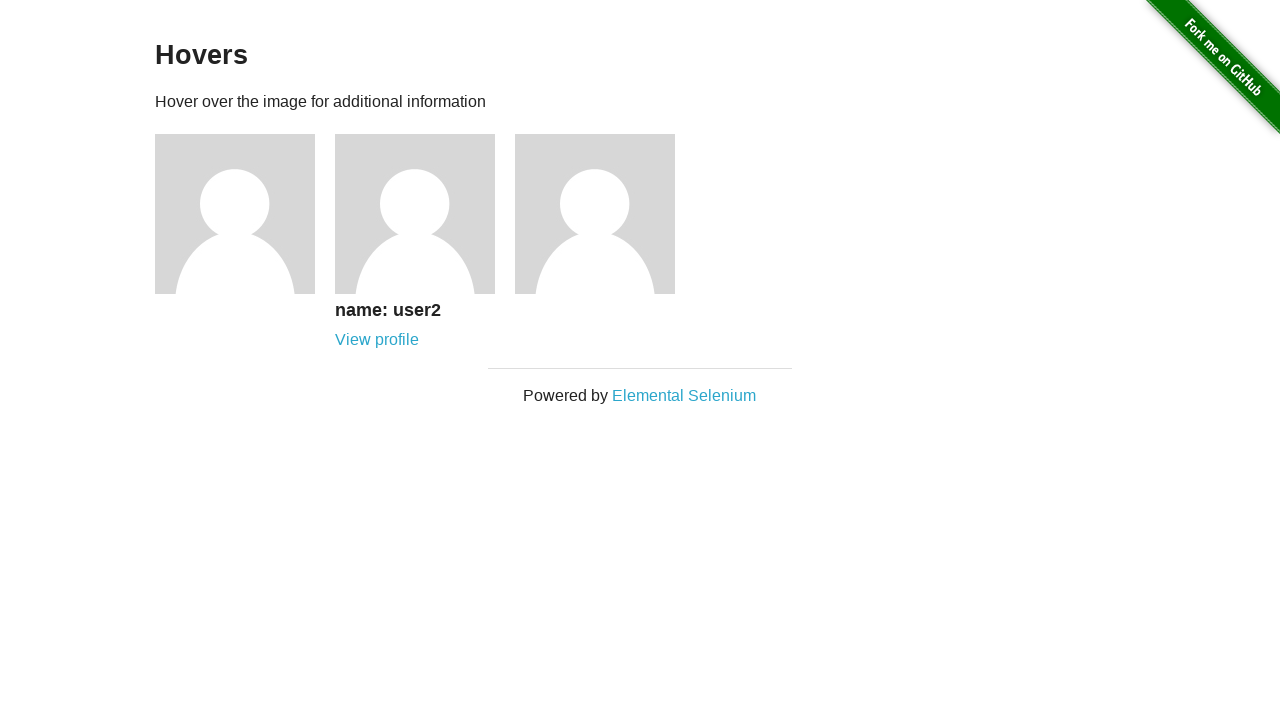

Hovered over third figure image at (605, 214) on #content > div > div:nth-child(5)
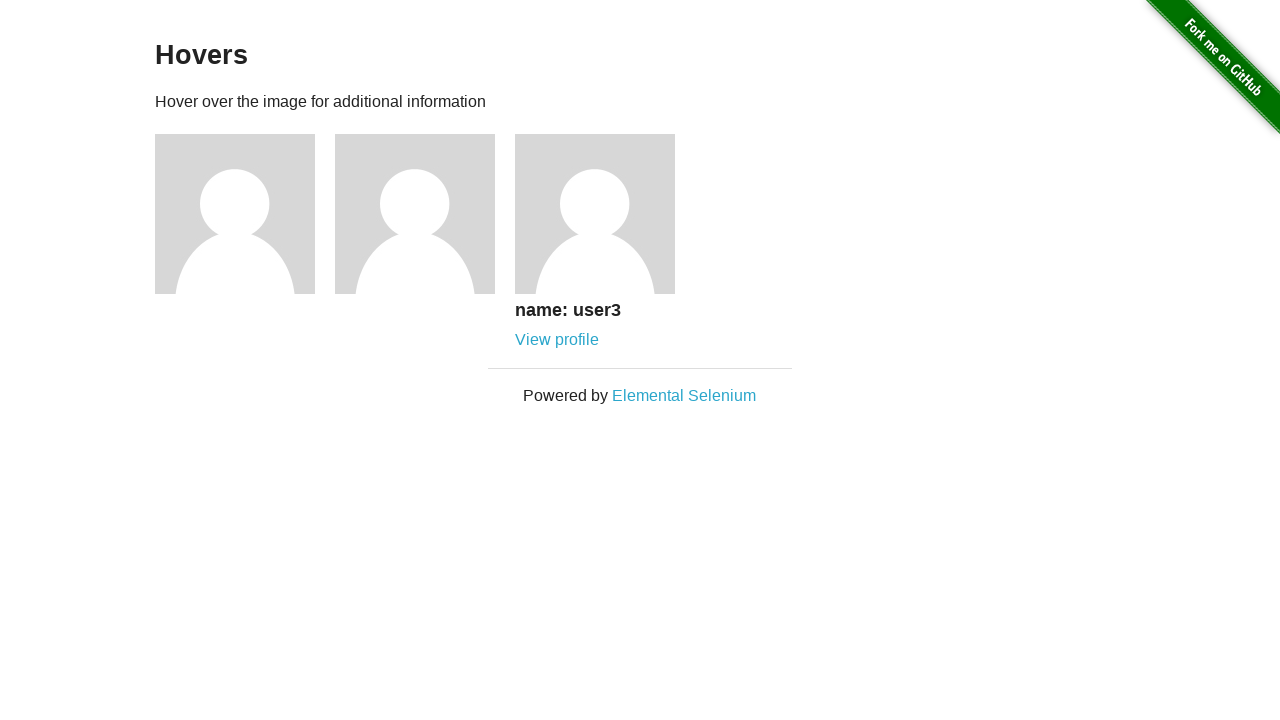

Profile link became visible on third figure hover
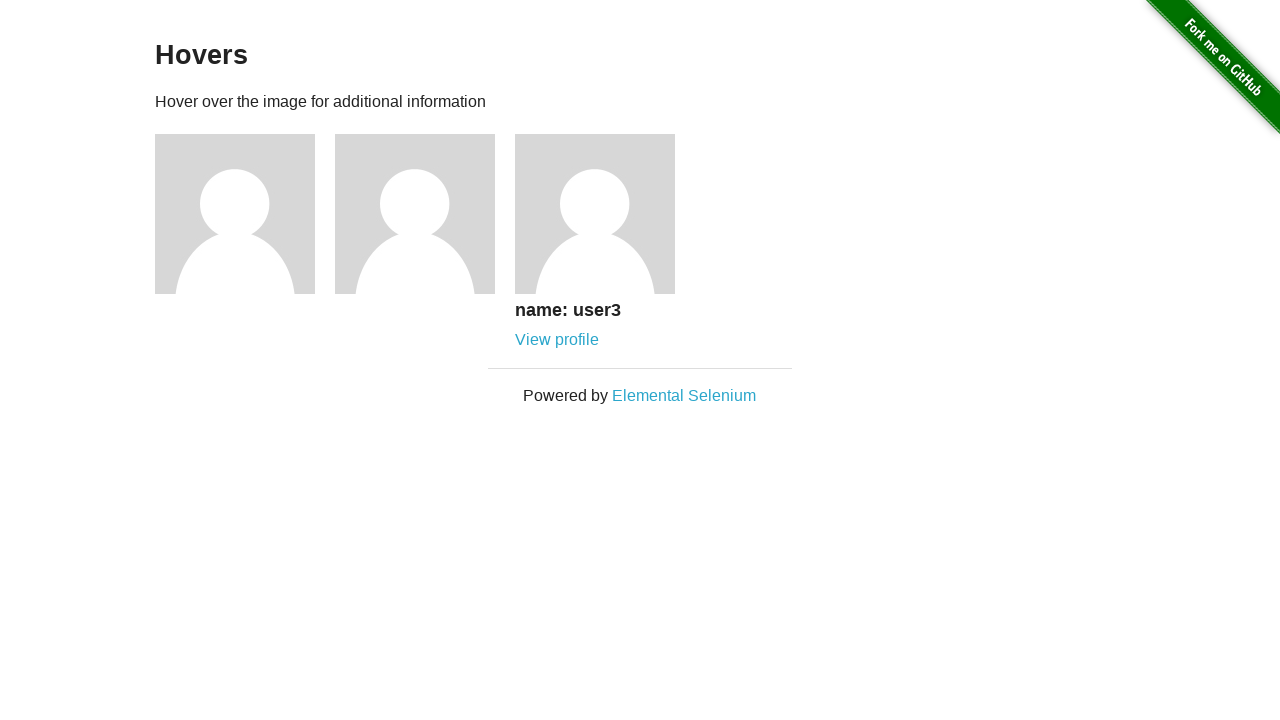

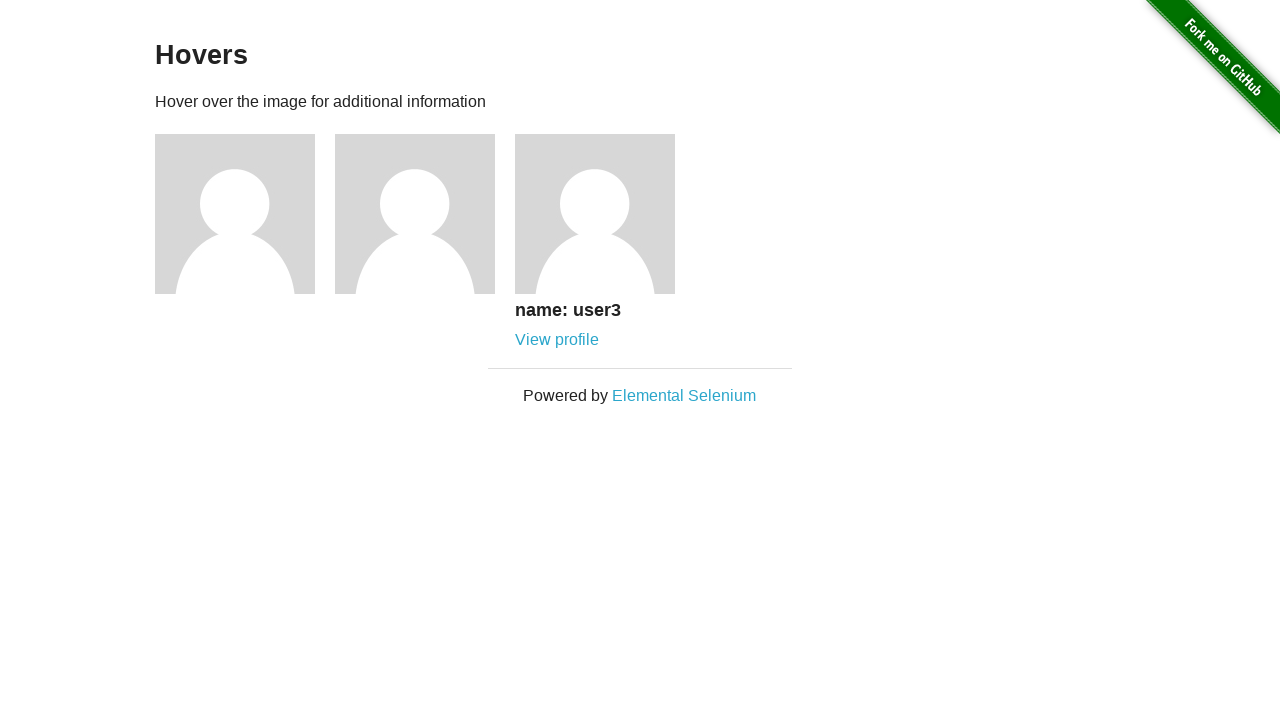